Tests various select dropdown operations including single select and multi-select functionality, selecting by index, value, and visible text, and deselecting options

Starting URL: http://sahitest.com/demo/selectTest.htm

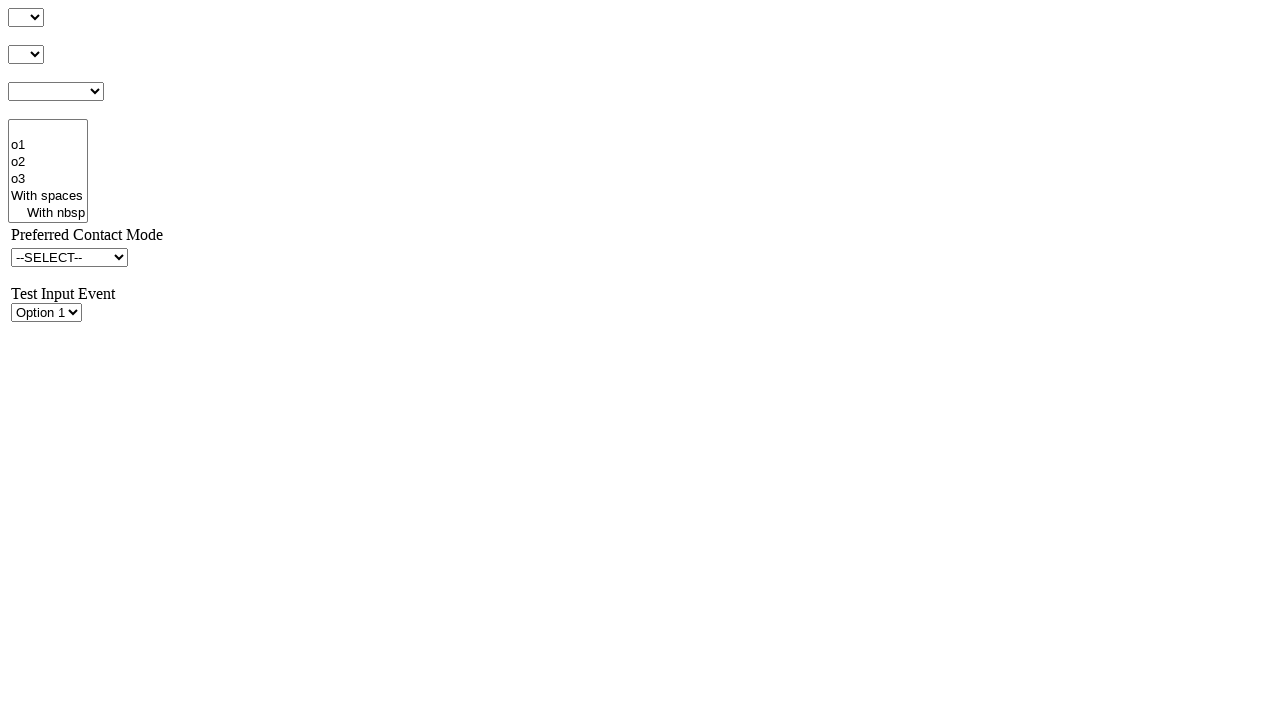

Located single select dropdown element with id 's3Id'
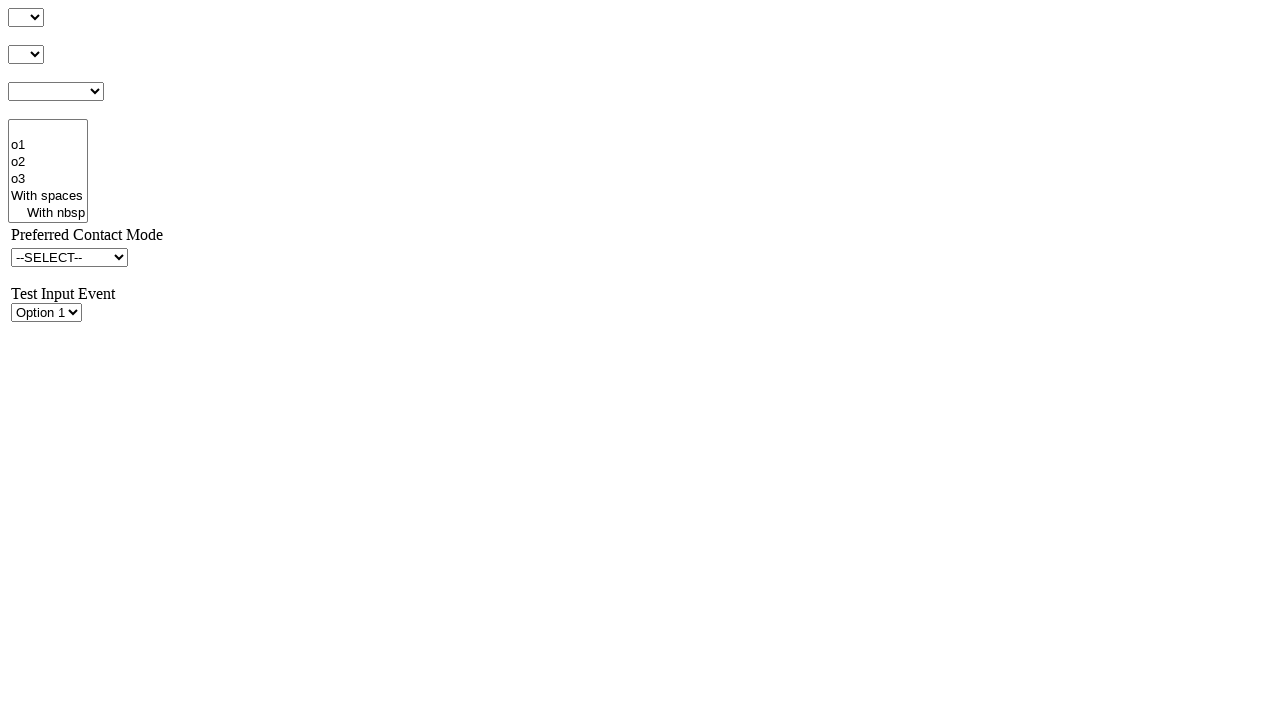

Pressed keys sequentially 'o2val' in select element
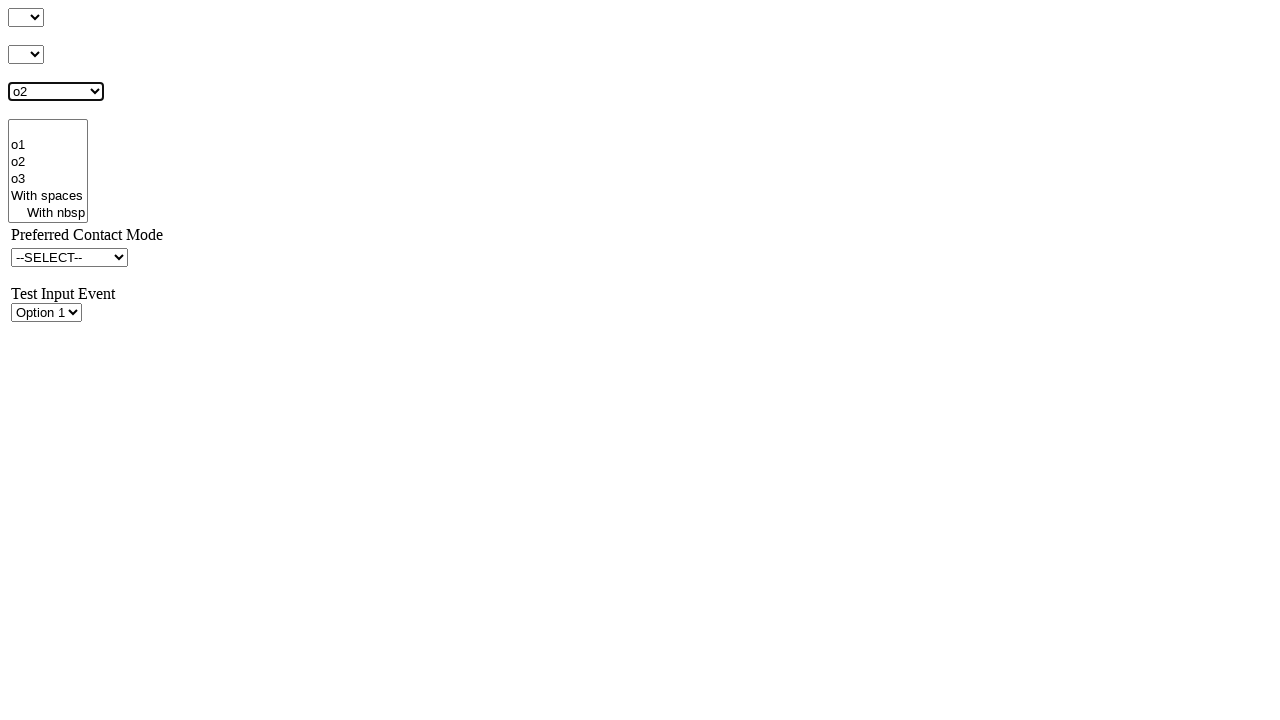

Selected option at index 1 in single select dropdown on #s3Id
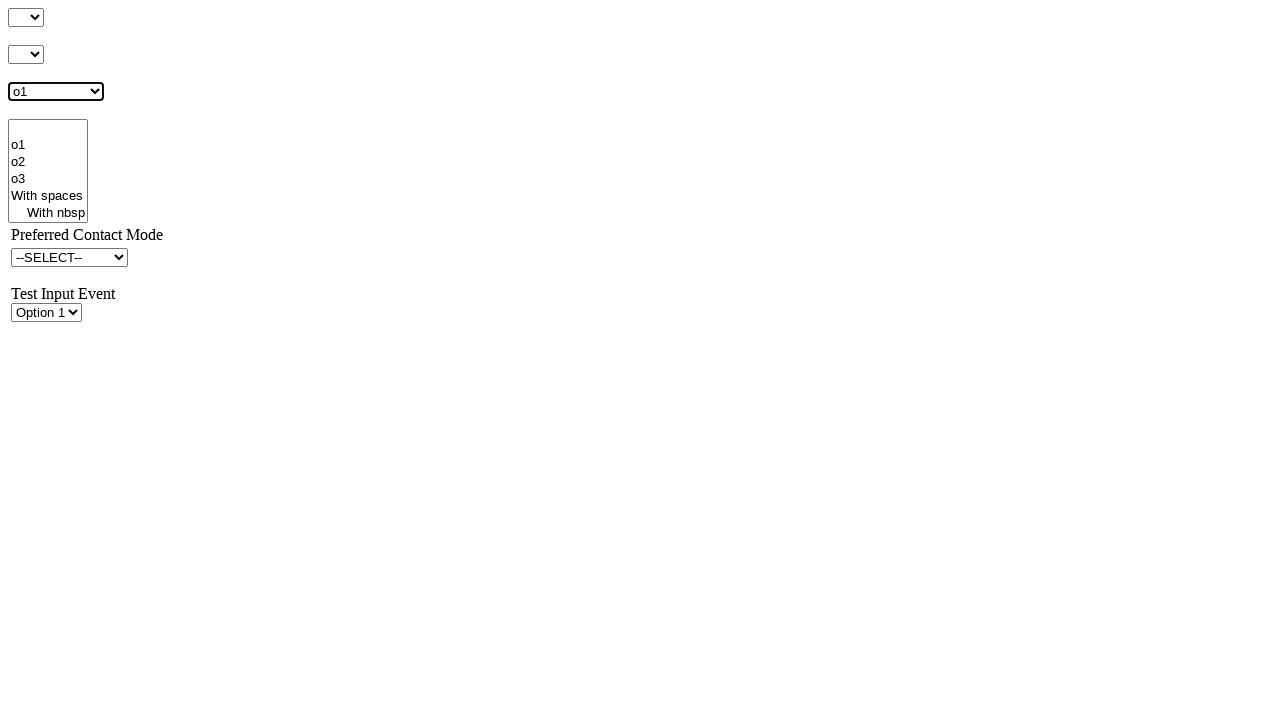

Selected option with value 'o2val' in single select dropdown on #s3Id
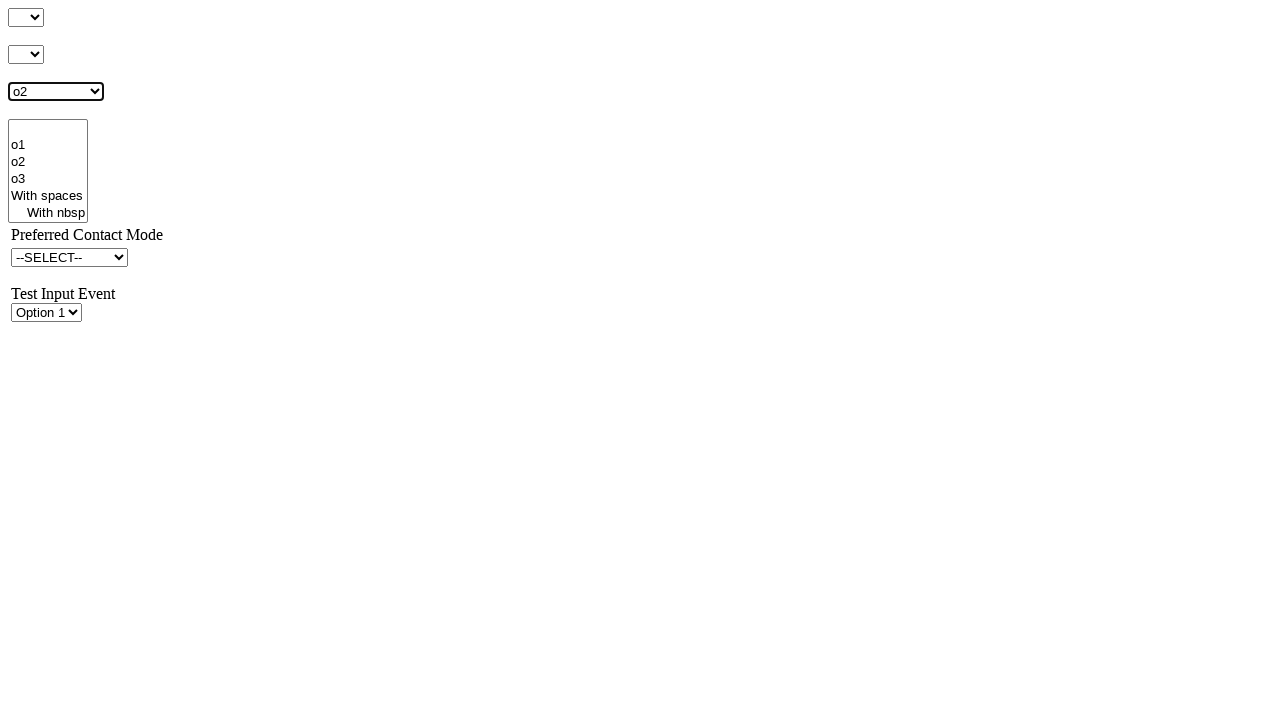

Selected option with visible text 'o3' in single select dropdown on #s3Id
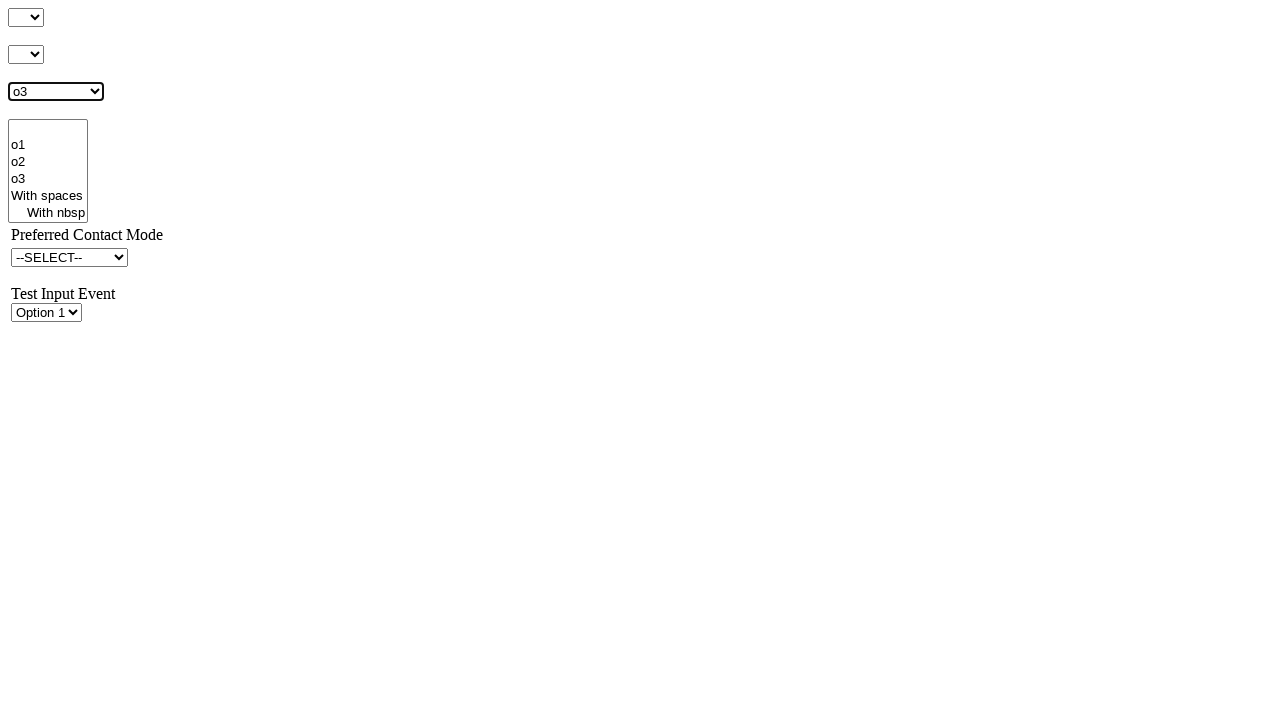

Located multi-select dropdown element with id 's4Id'
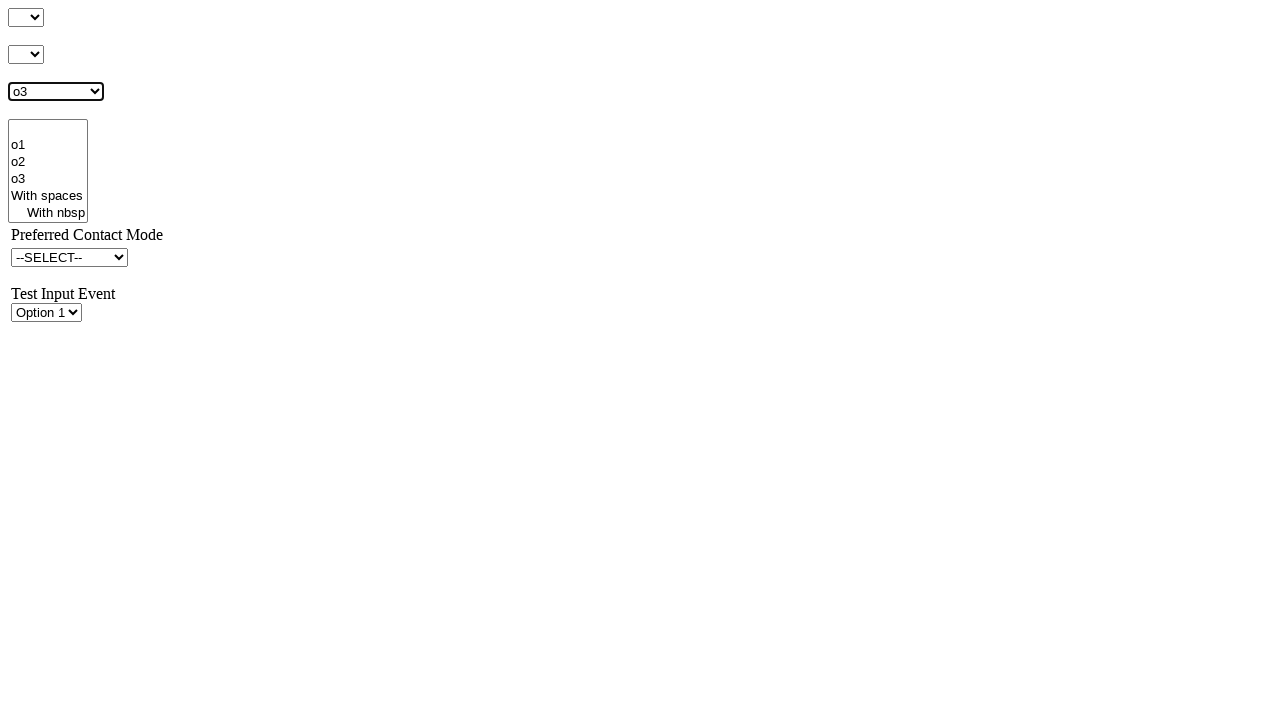

Selected multiple options at indices 1, 2, 3 in multi-select dropdown on #s4Id
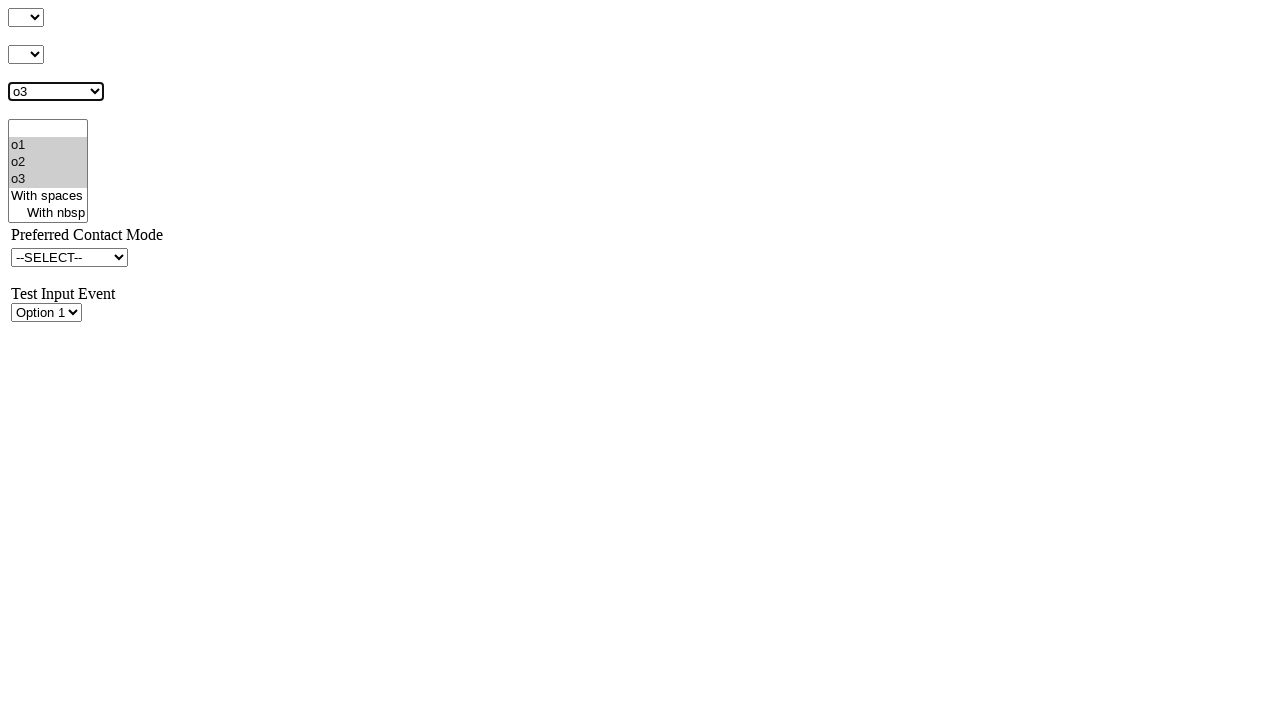

Deselected option at index 1 by selecting only indices 2, 3 in multi-select dropdown on #s4Id
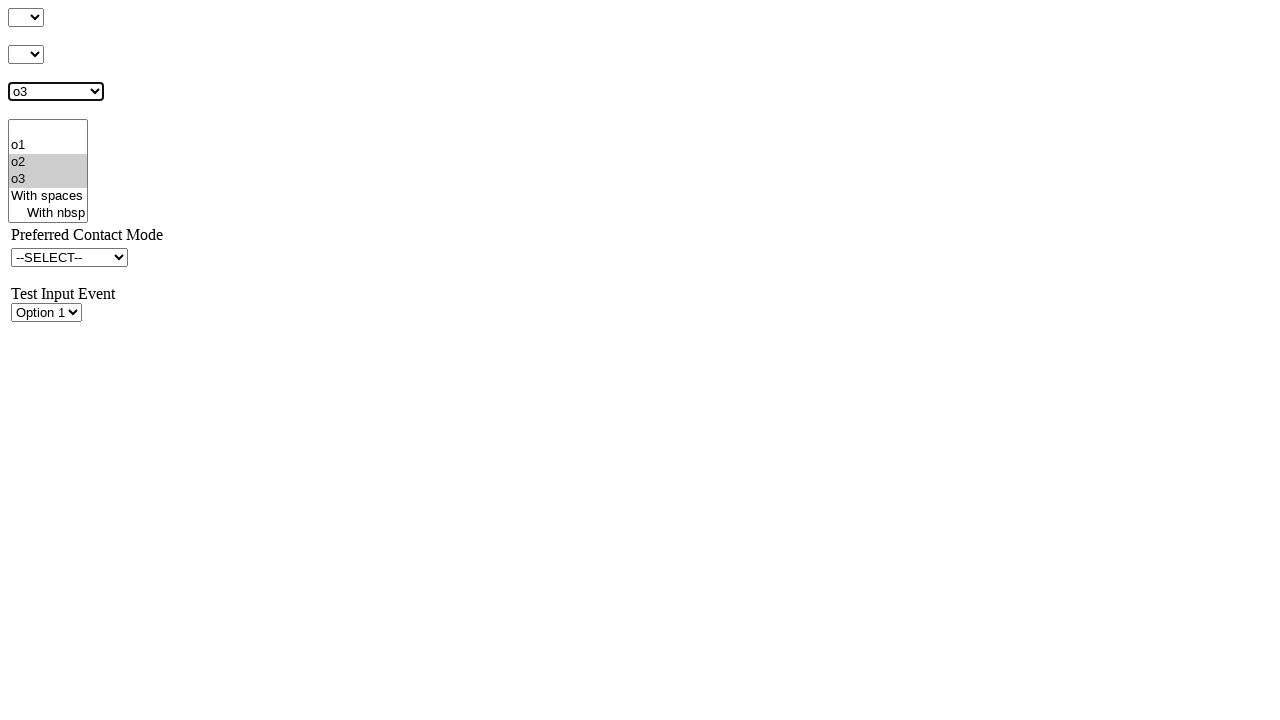

Deselected by selecting only option with value 'o3val' in multi-select dropdown on #s4Id
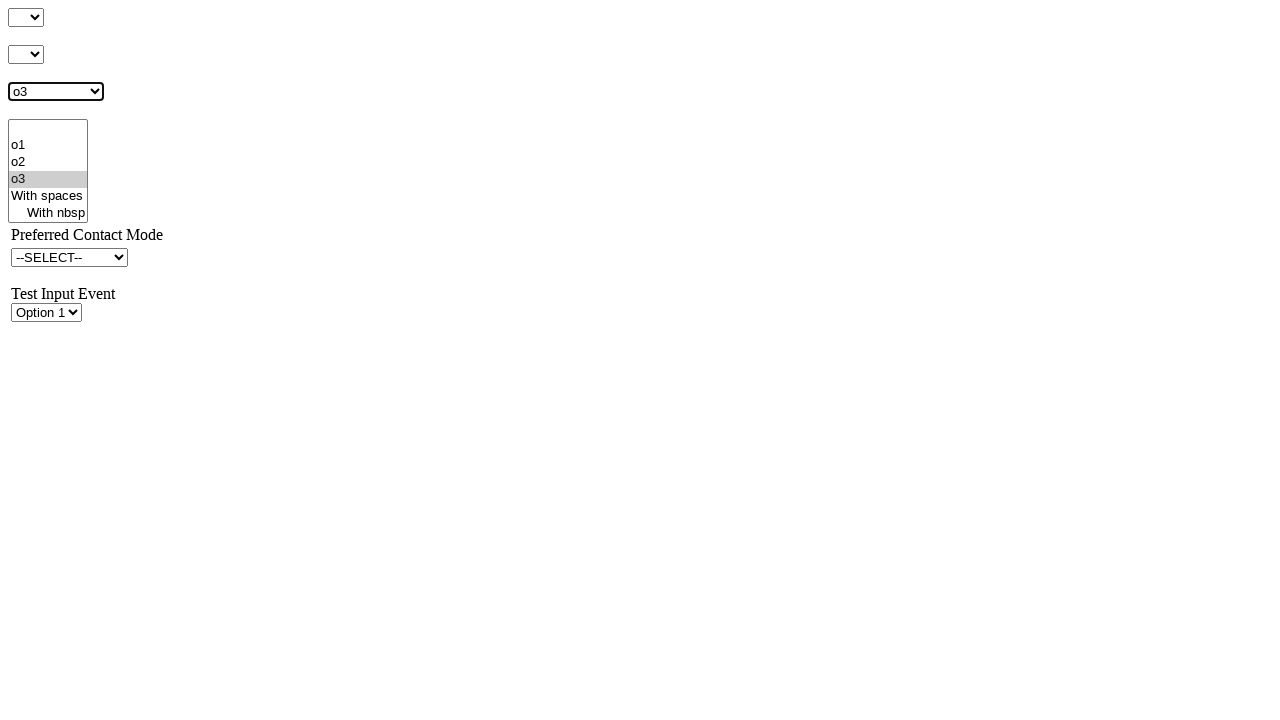

Deselected all options in multi-select dropdown on #s4Id
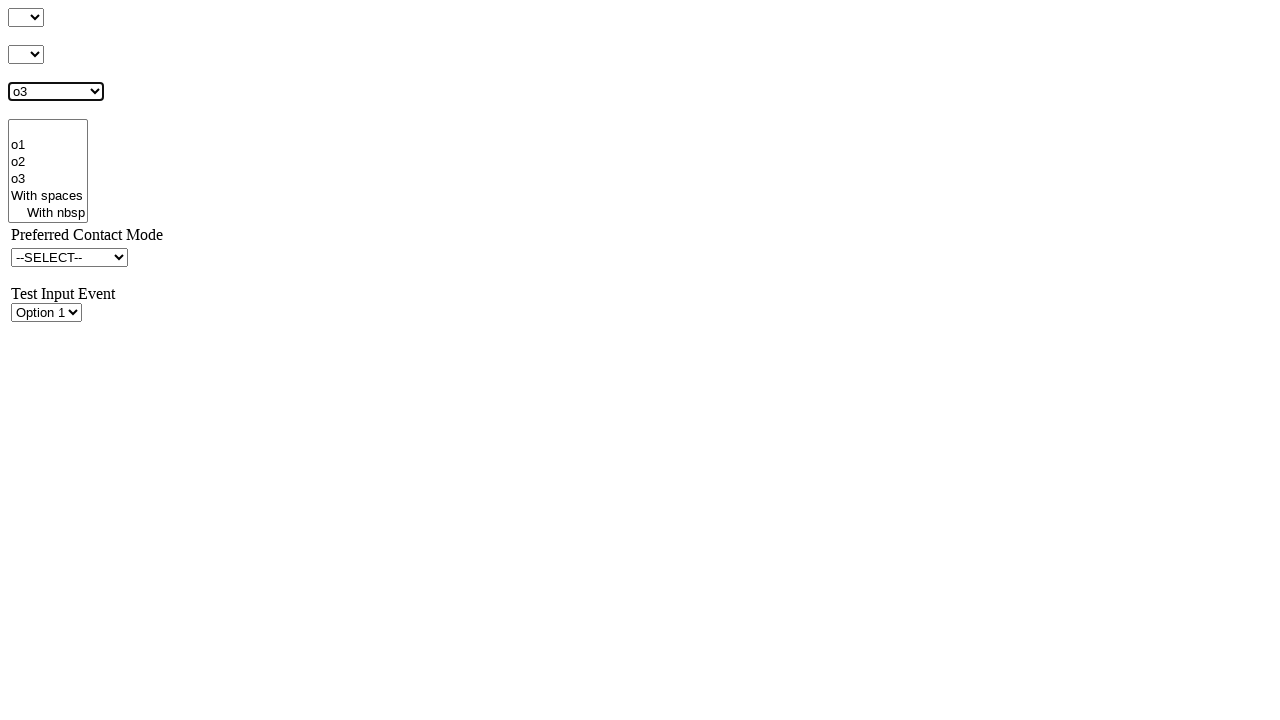

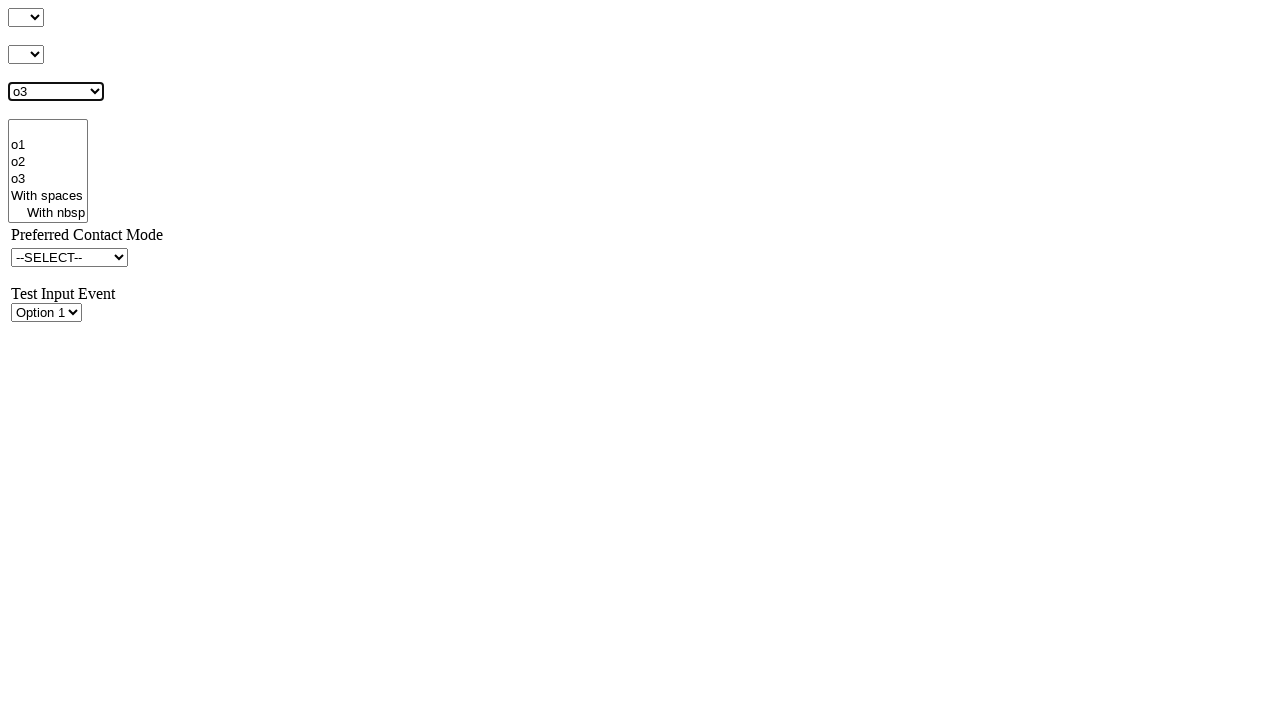